Verifies successful navigation to the input elements page by checking the page title and visibility of the Normal Input section

Starting URL: https://test-with-me-app.vercel.app/learning/web-elements/elements/input

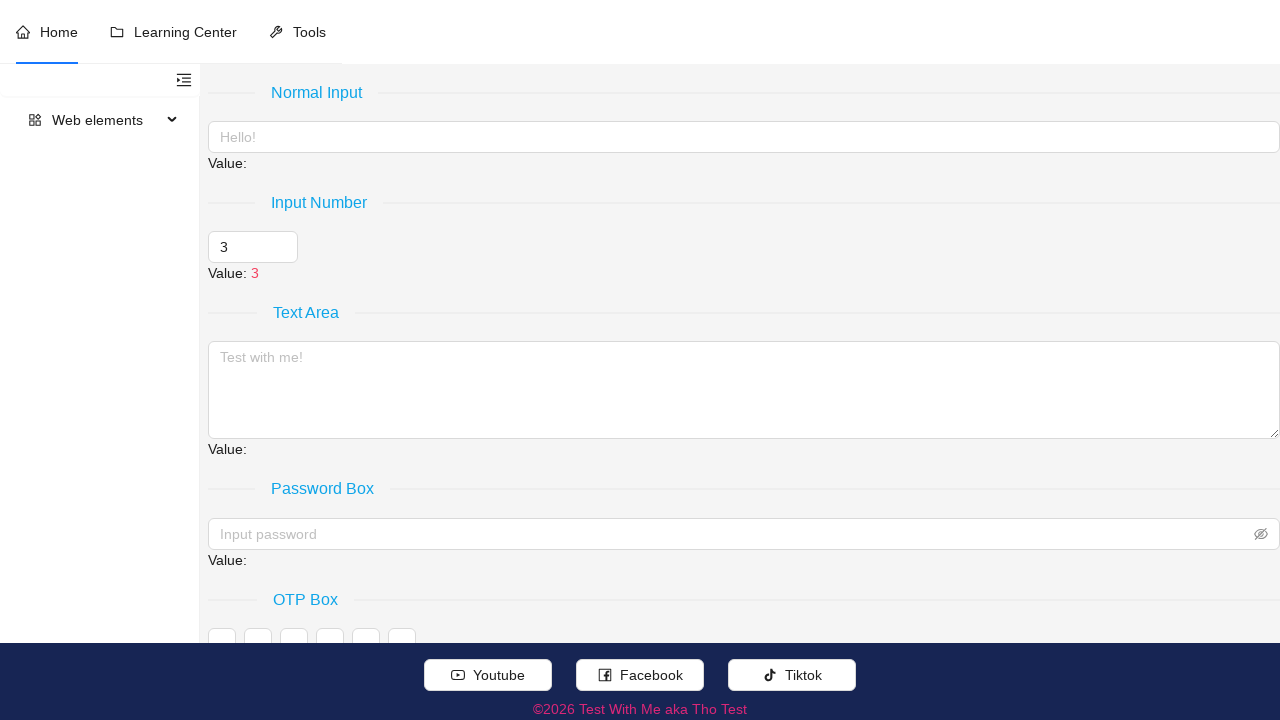

Navigated to the input elements page
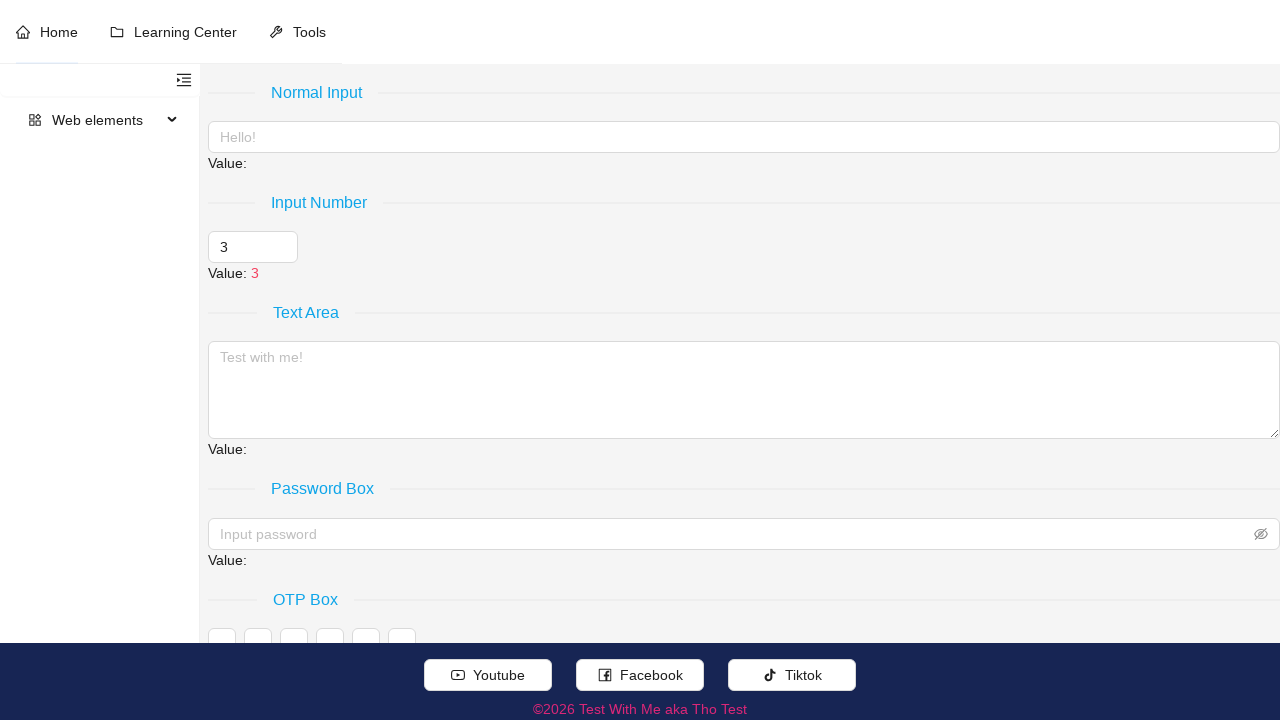

Normal Input section is now visible
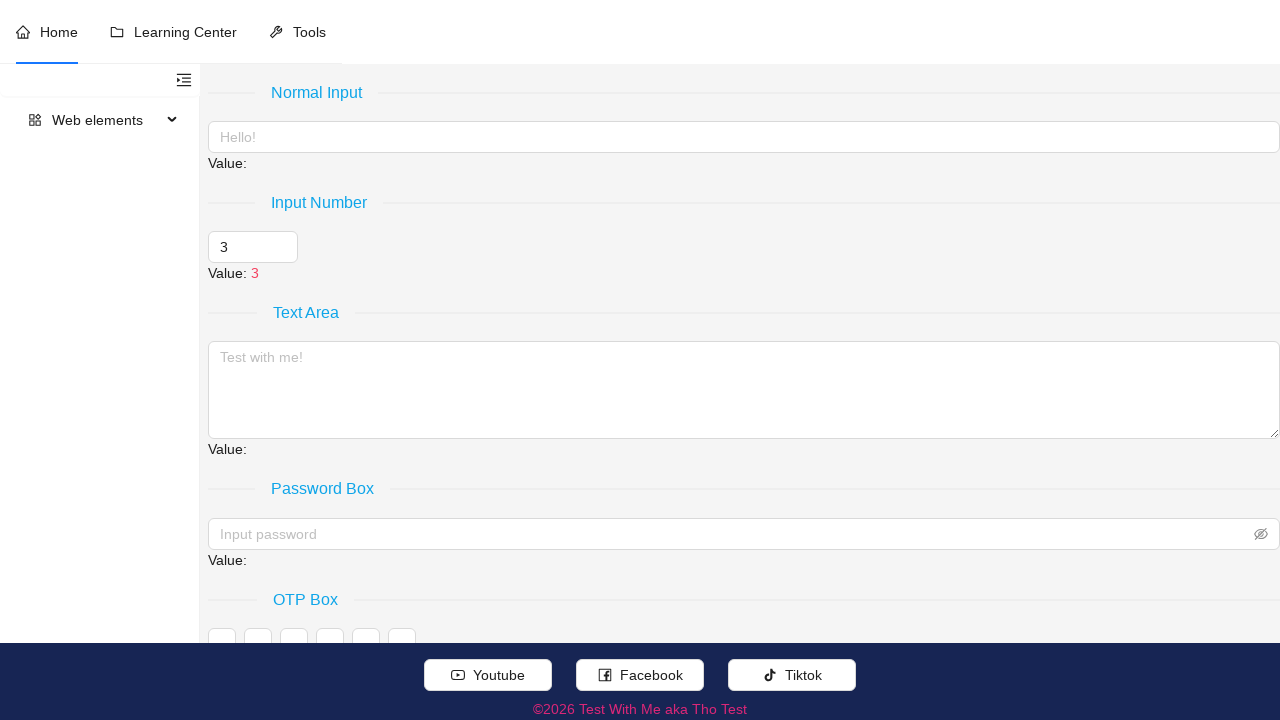

Verified page title matches expected value 'Test With Me aka Tho Test'
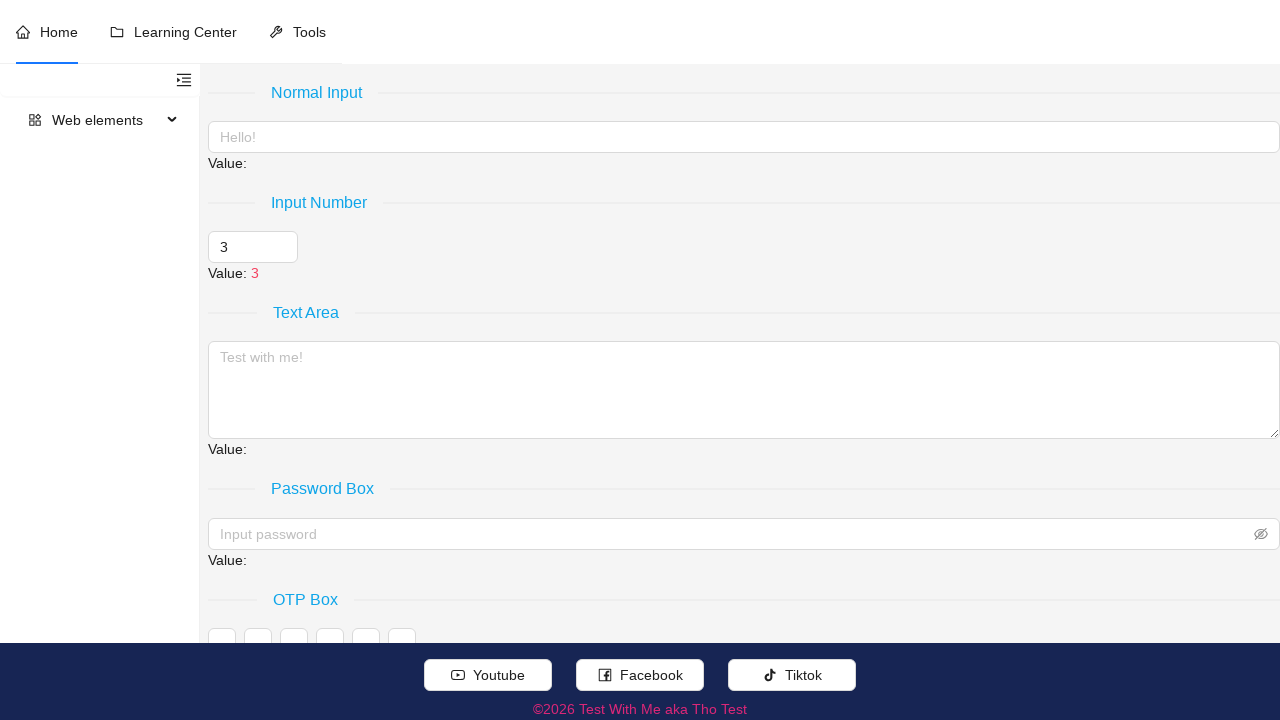

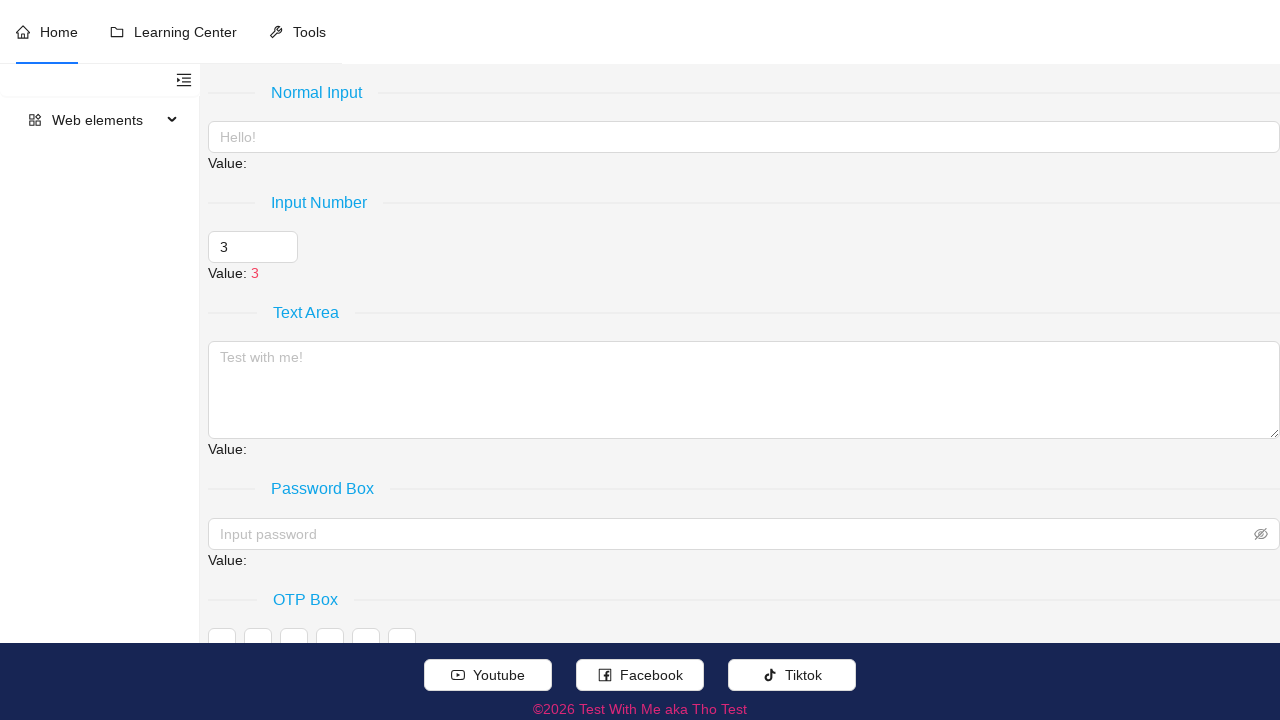